Changes the language of an Albanian tax invoice verification page from Albanian to English by clicking on the language dropdown and selecting the English option

Starting URL: https://efiskalizimi-app.tatime.gov.al/invoice-check/#/verify?iic=062B5EF16CEFB69661516E0C56CECF20&tin=K92423004V&crtd=2025-02-12T08:10:38%2001:00&prc=3720.00

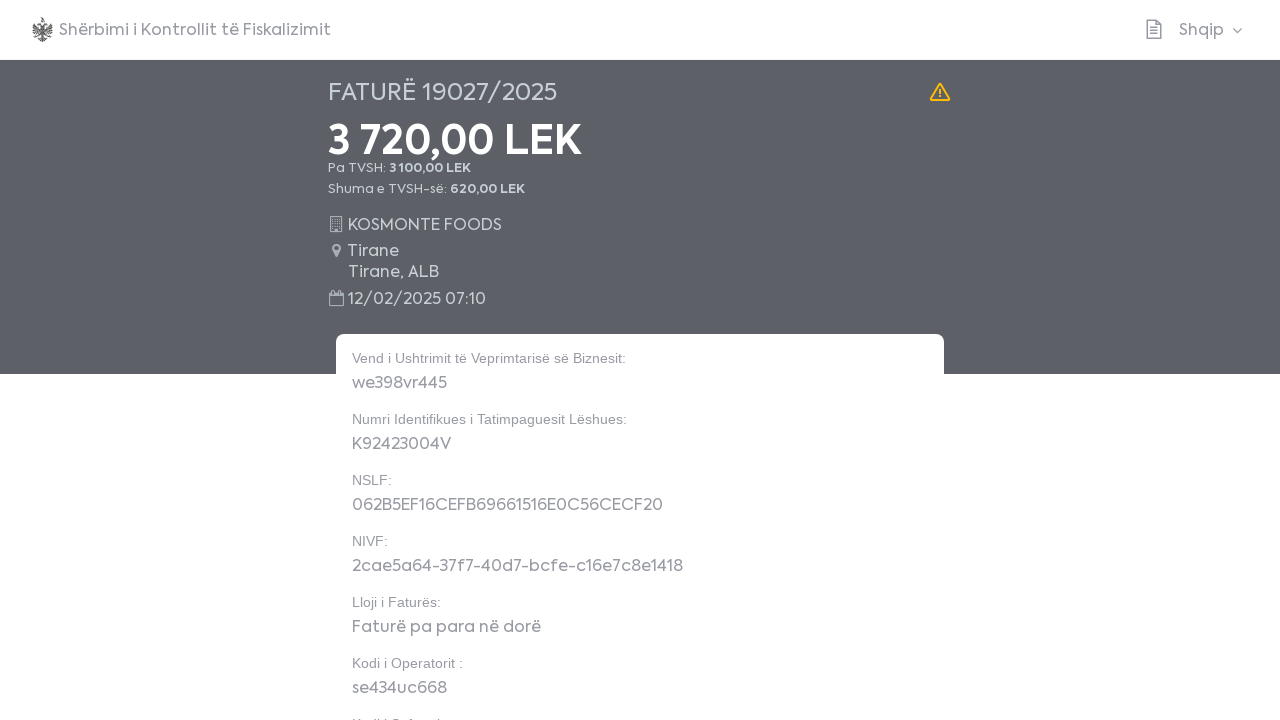

Language dropdown element is present
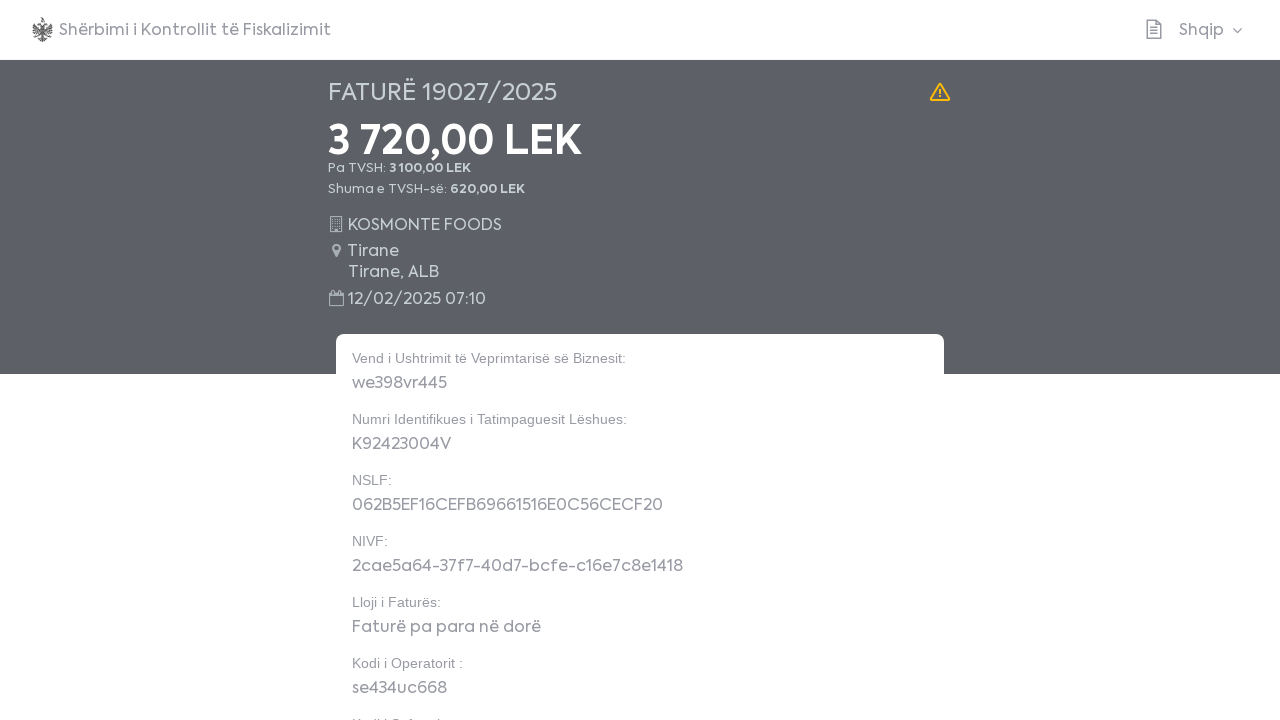

Clicked on language dropdown at (1210, 30) on xpath=/html/body/app-root/app-navigation/div/nav/ul/li[2]
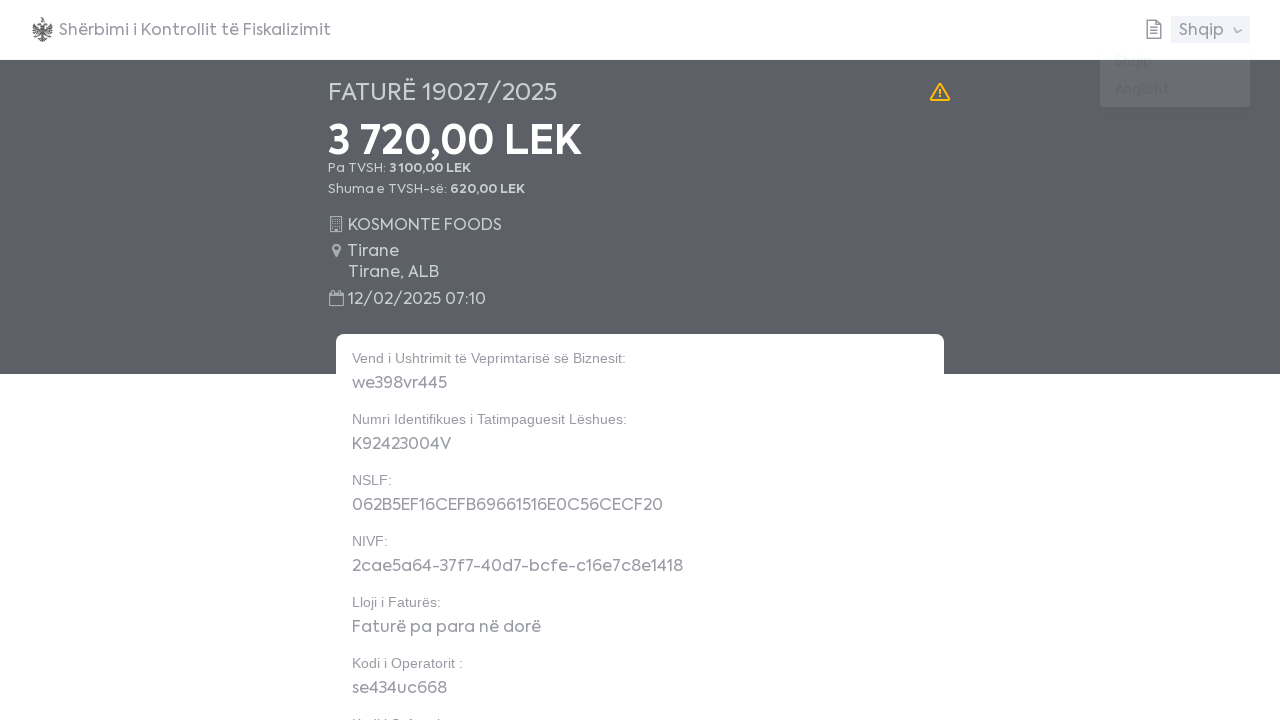

Clicked on English (Anglisht) language option at (1175, 89) on text=Anglisht
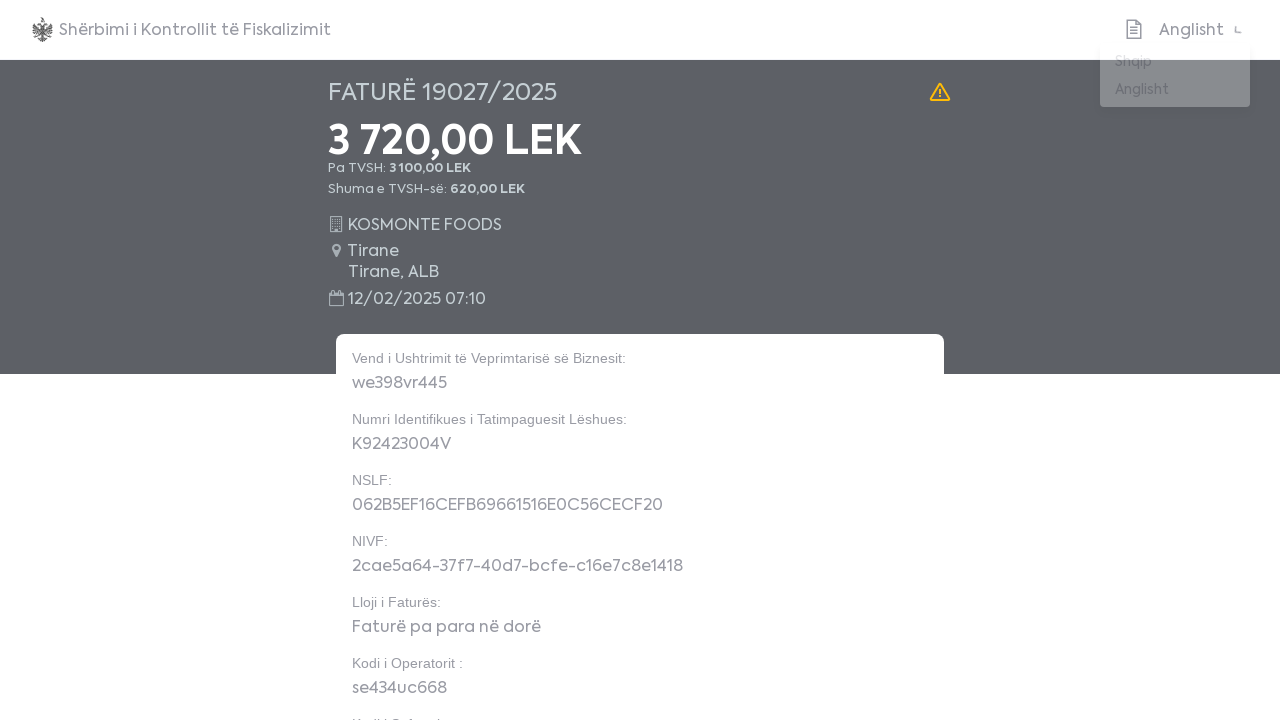

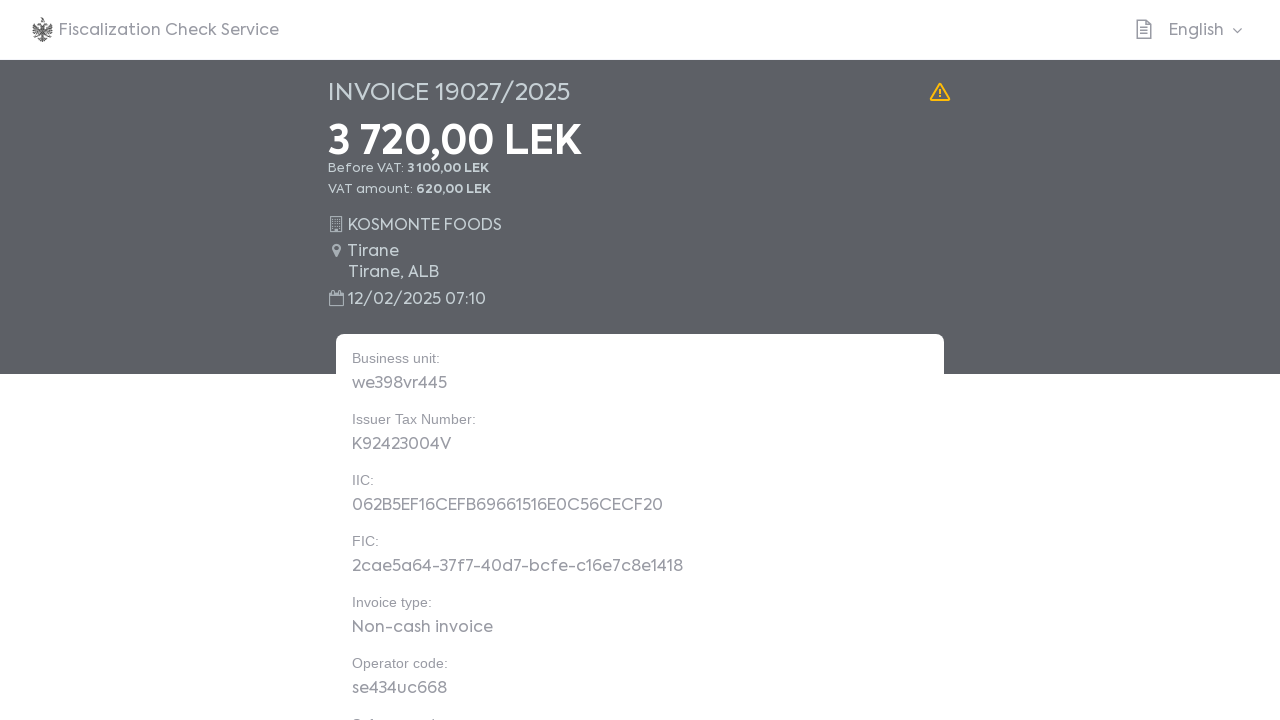